Navigates to DemoBlaze website and verifies that the page title contains "STORE"

Starting URL: https://www.demoblaze.com/

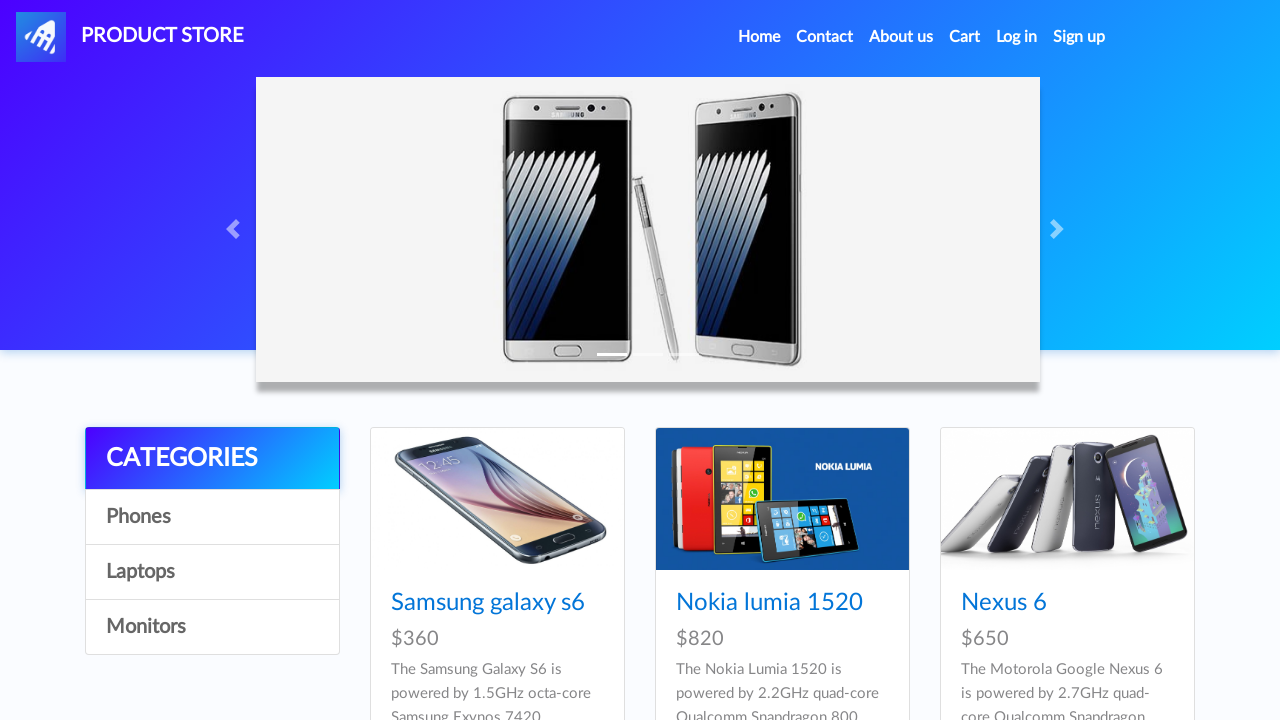

Navigated to DemoBlaze website at https://www.demoblaze.com/
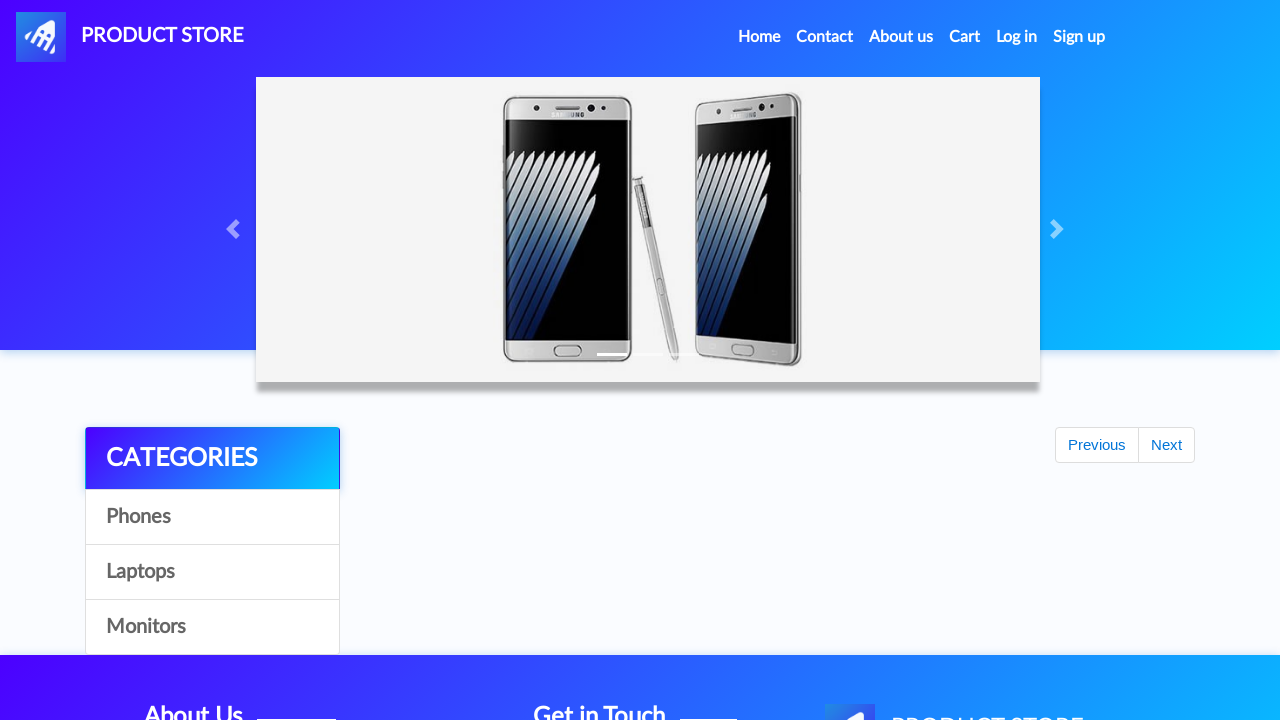

Retrieved page title: 'STORE'
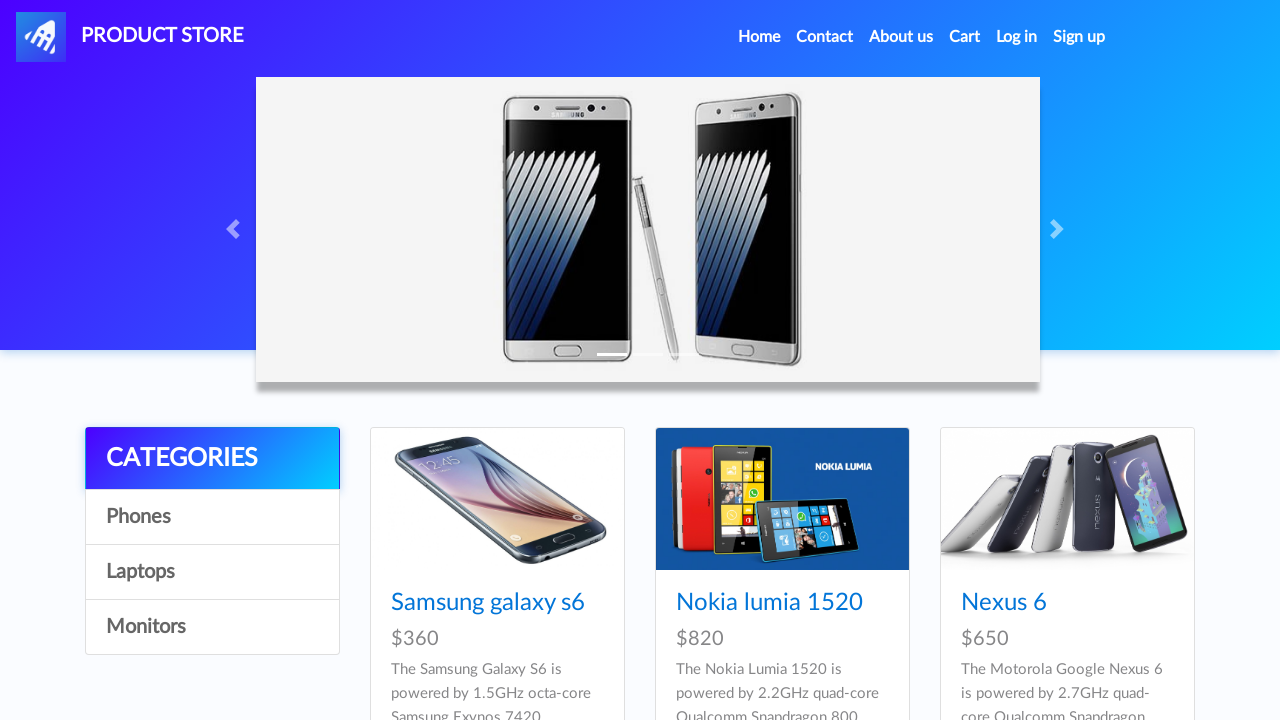

Set expected title to contain: 'STORE'
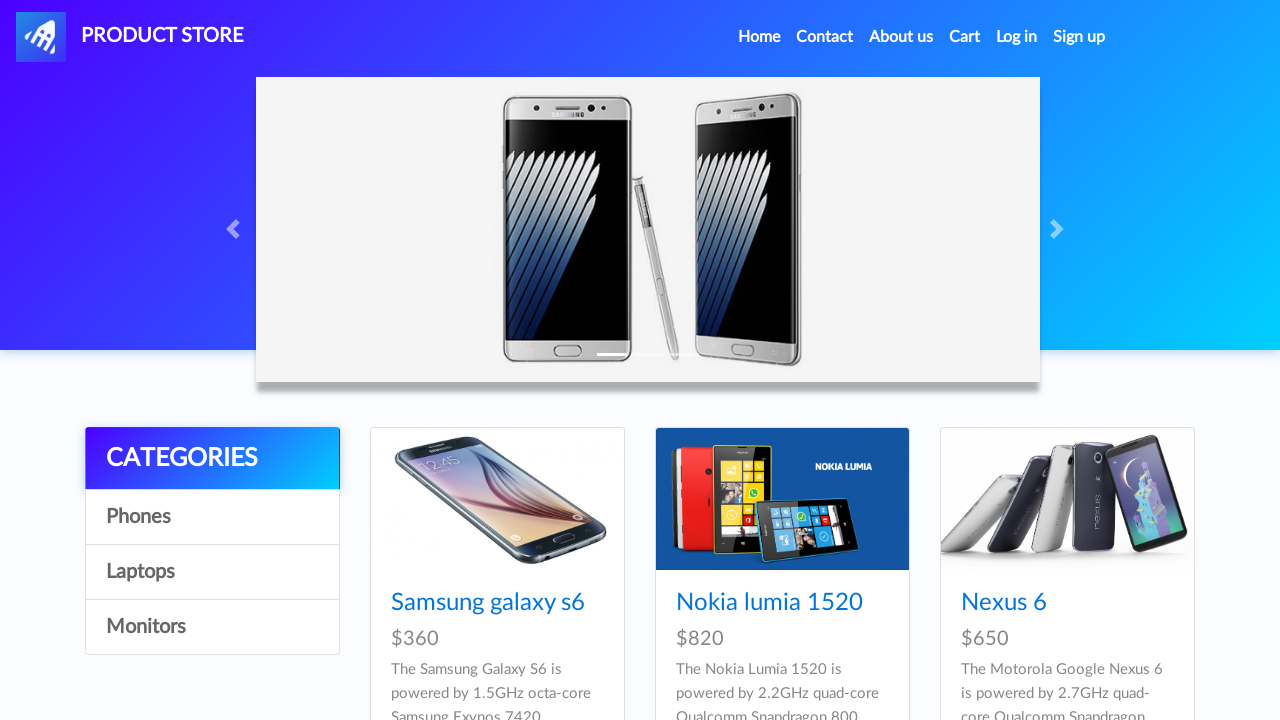

Verified page title contains 'STORE' - assertion passed
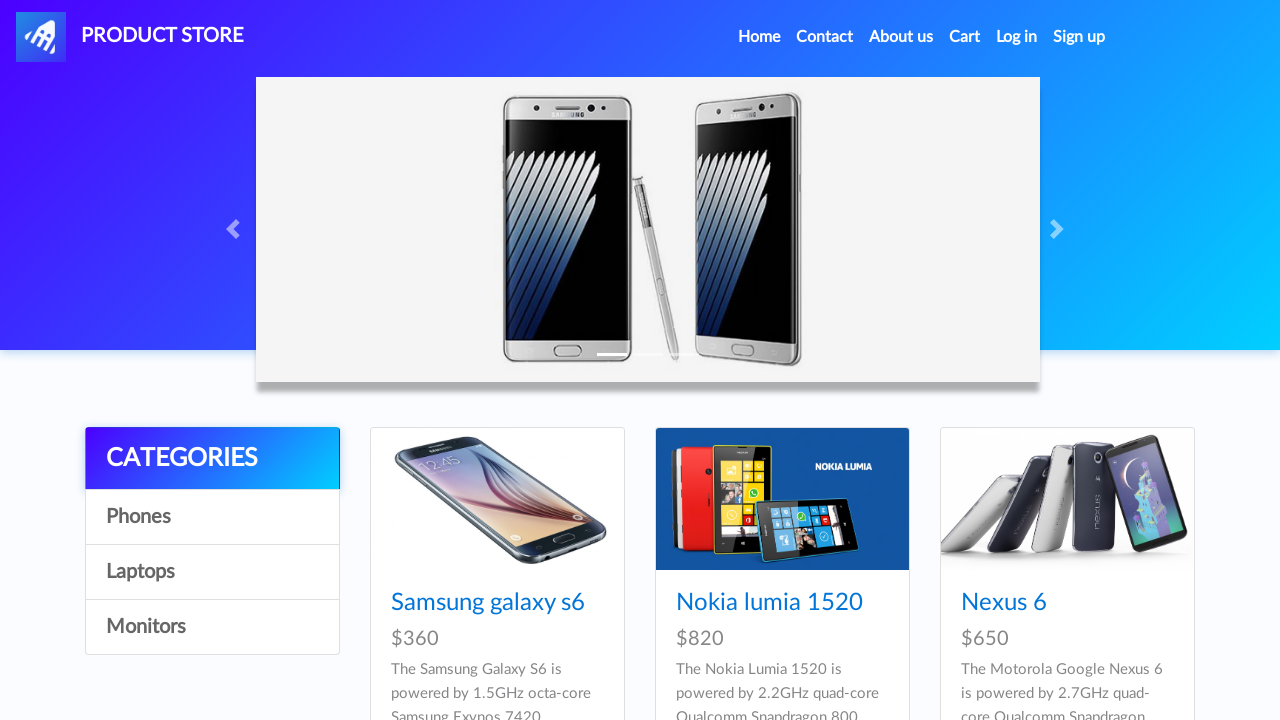

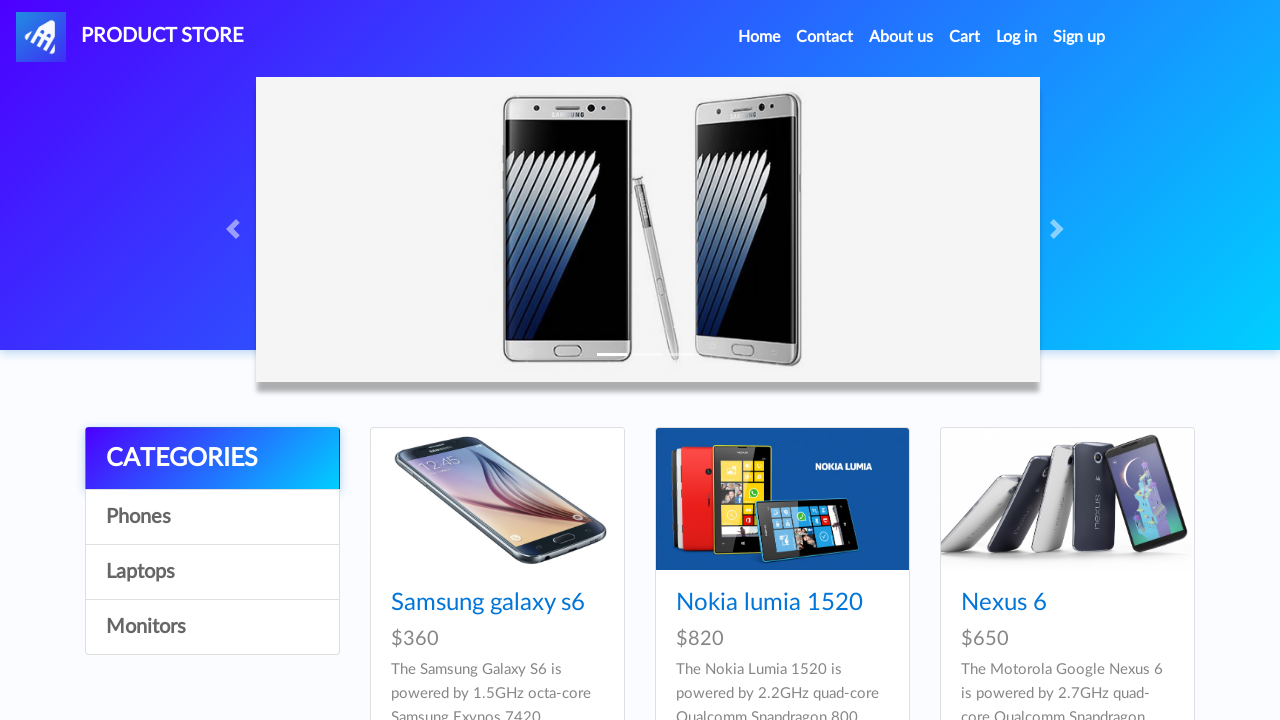